Tests dropdown selection by selecting an option from a dropdown menu

Starting URL: https://the-internet.herokuapp.com/

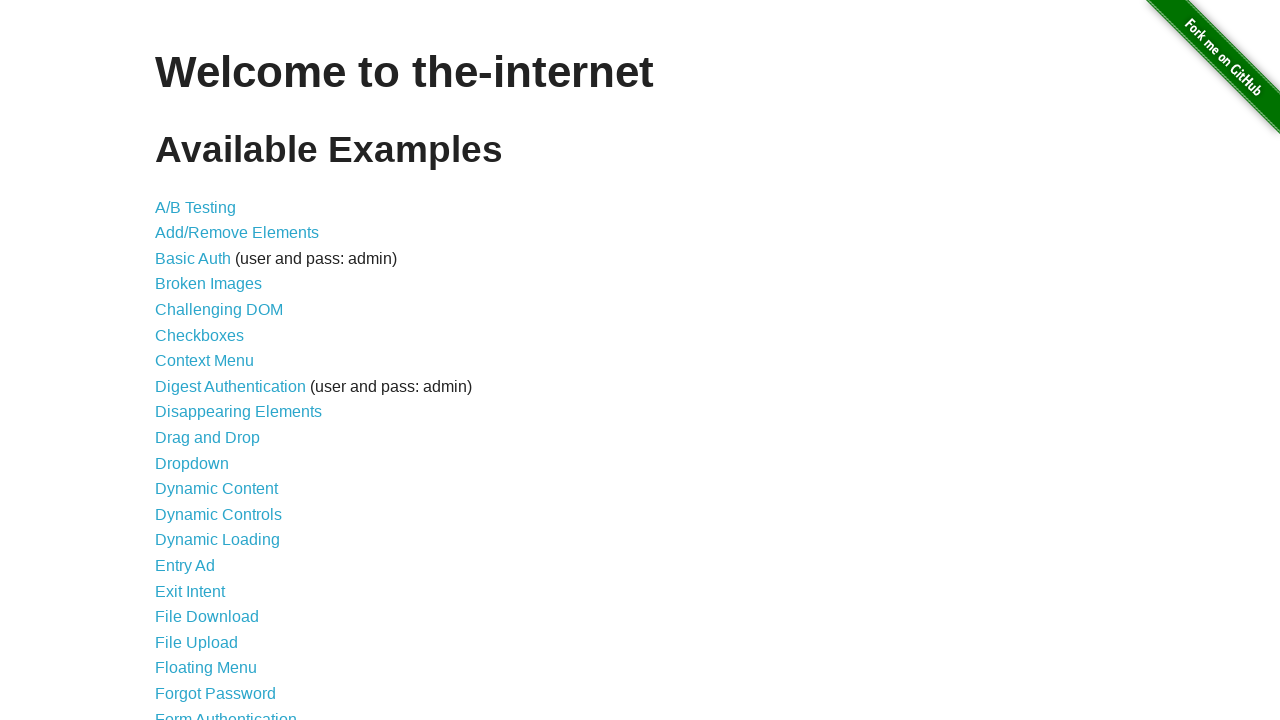

Clicked on Dropdown link at (192, 463) on a[href='/dropdown']
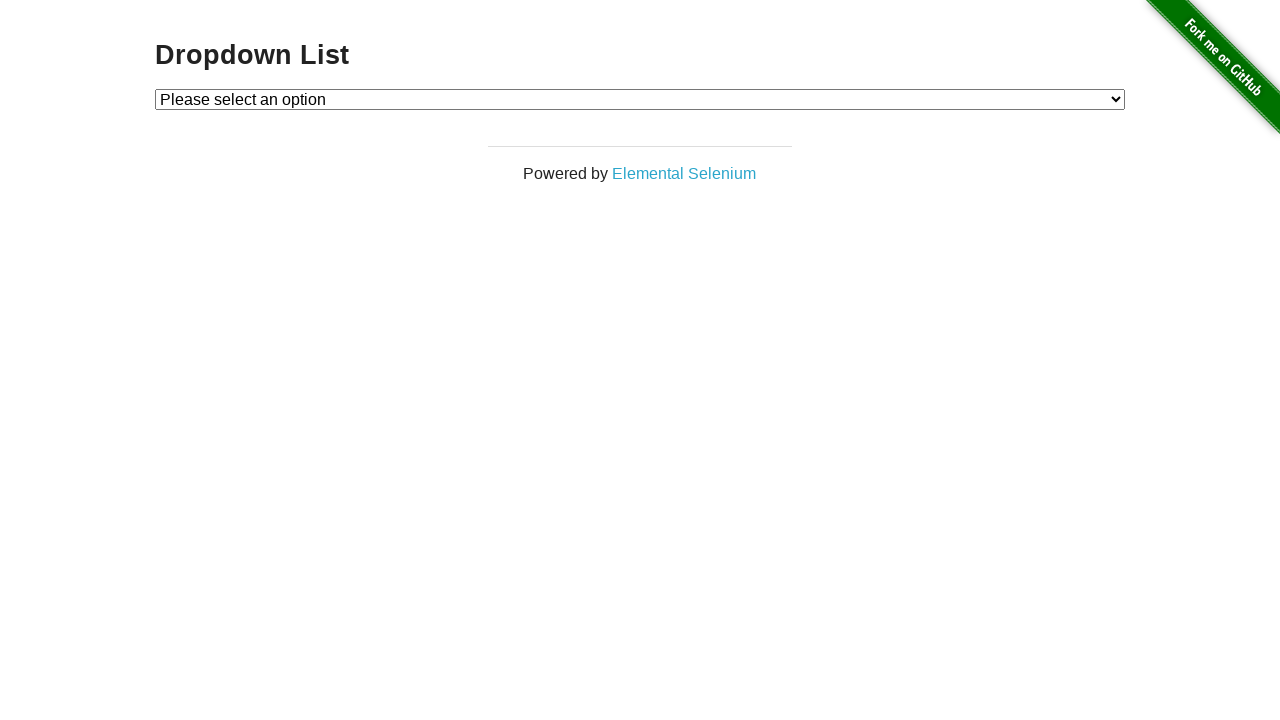

Selected Option 1 from dropdown menu on #dropdown
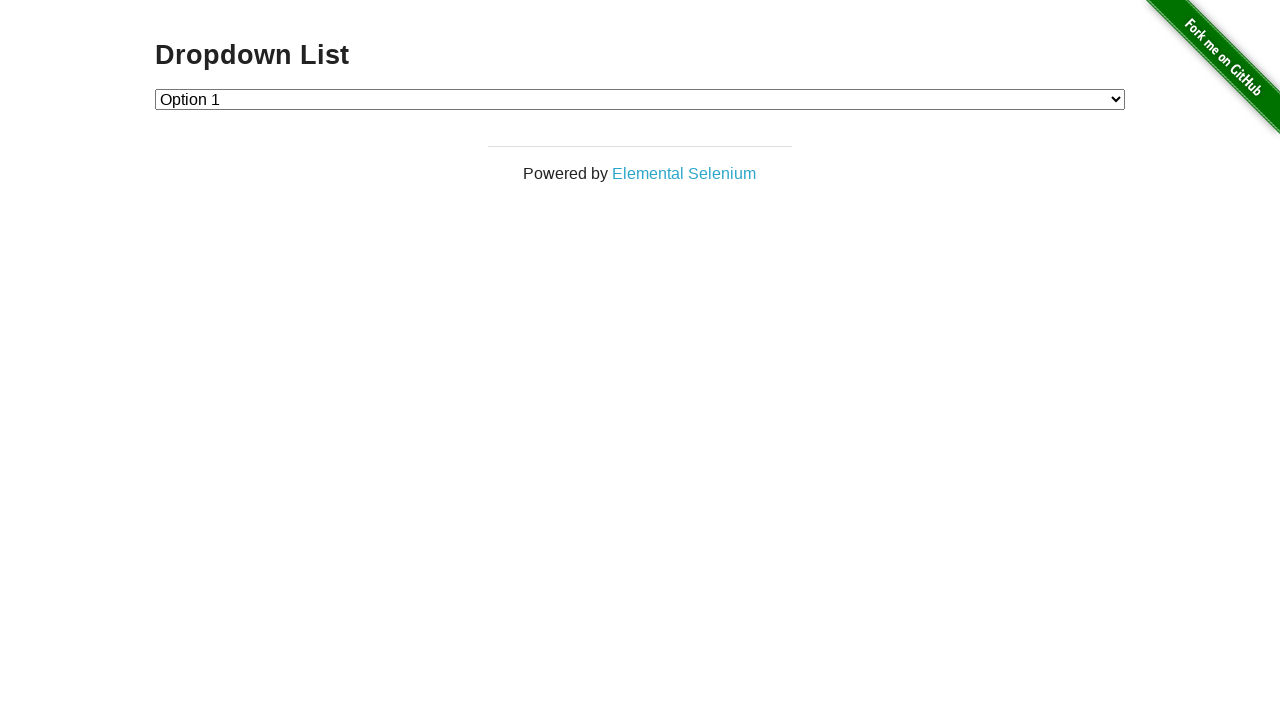

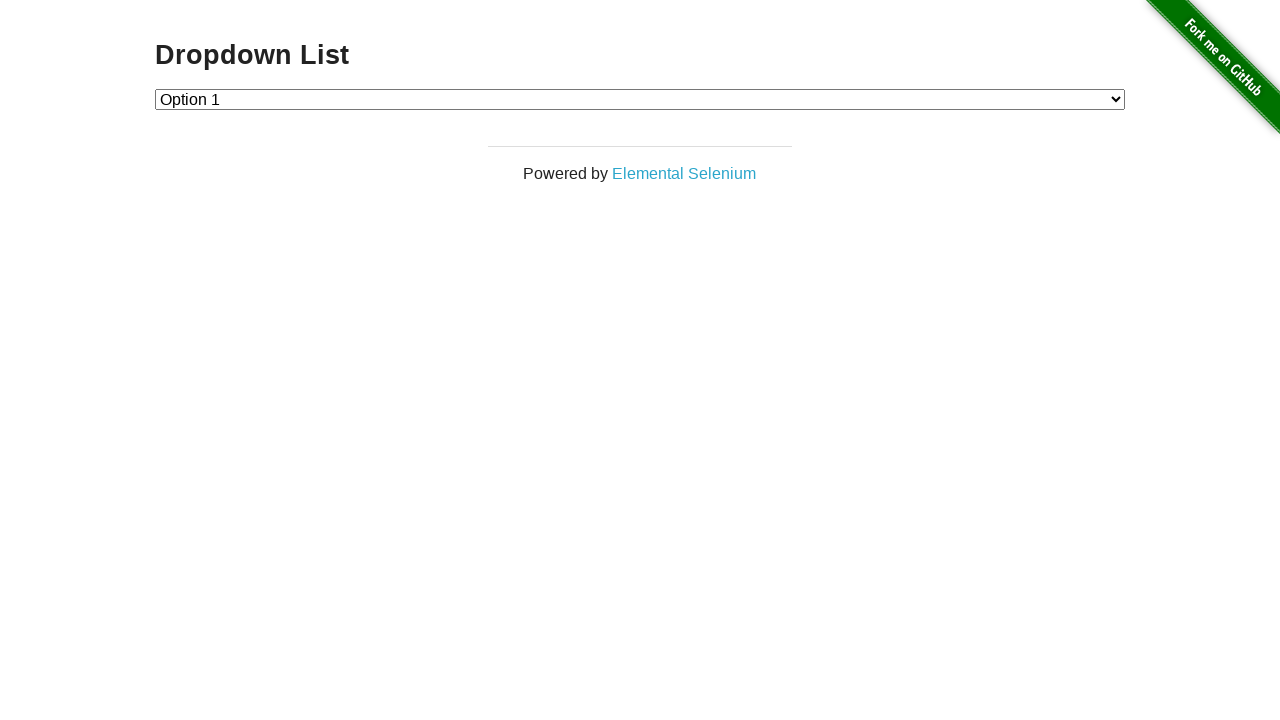